Tests desktop navigation by clicking through various section links (team, program, schedule, contact, home) and verifying each section becomes visible

Starting URL: https://bjj-website.vercel.app/

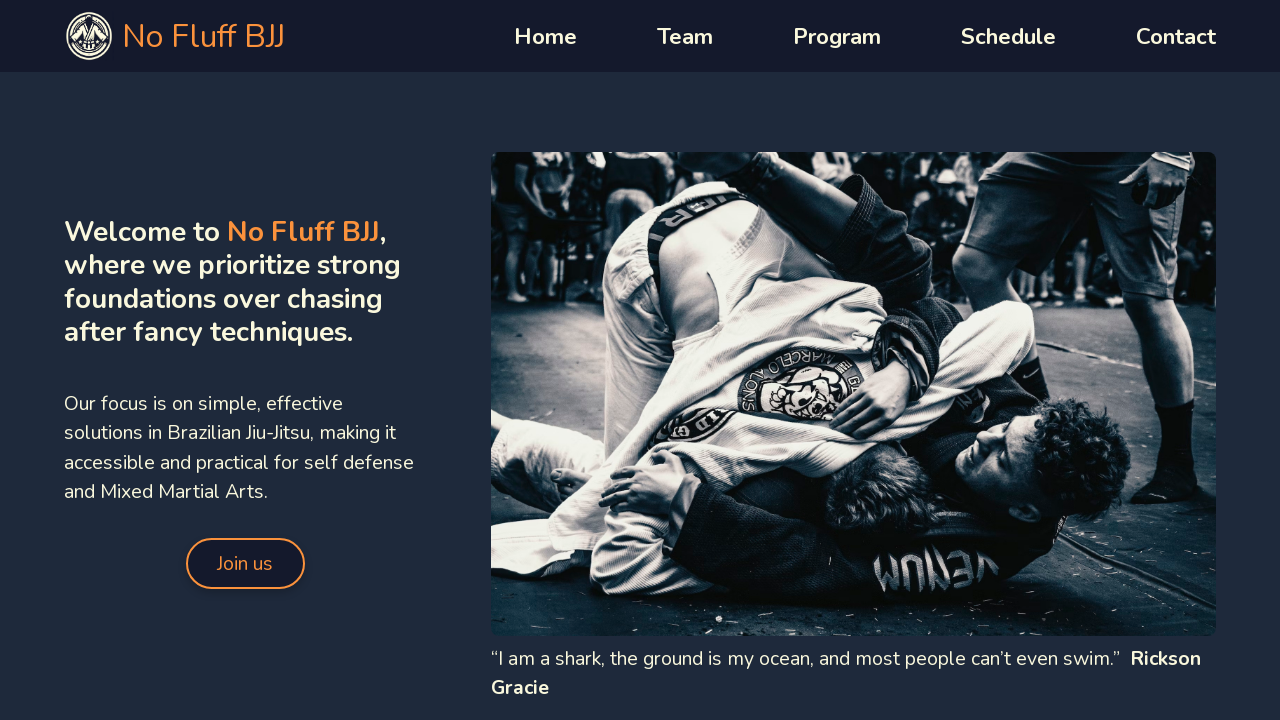

Clicked Team navigation link at (685, 36) on internal:testid=[data-testid="test-team"s]
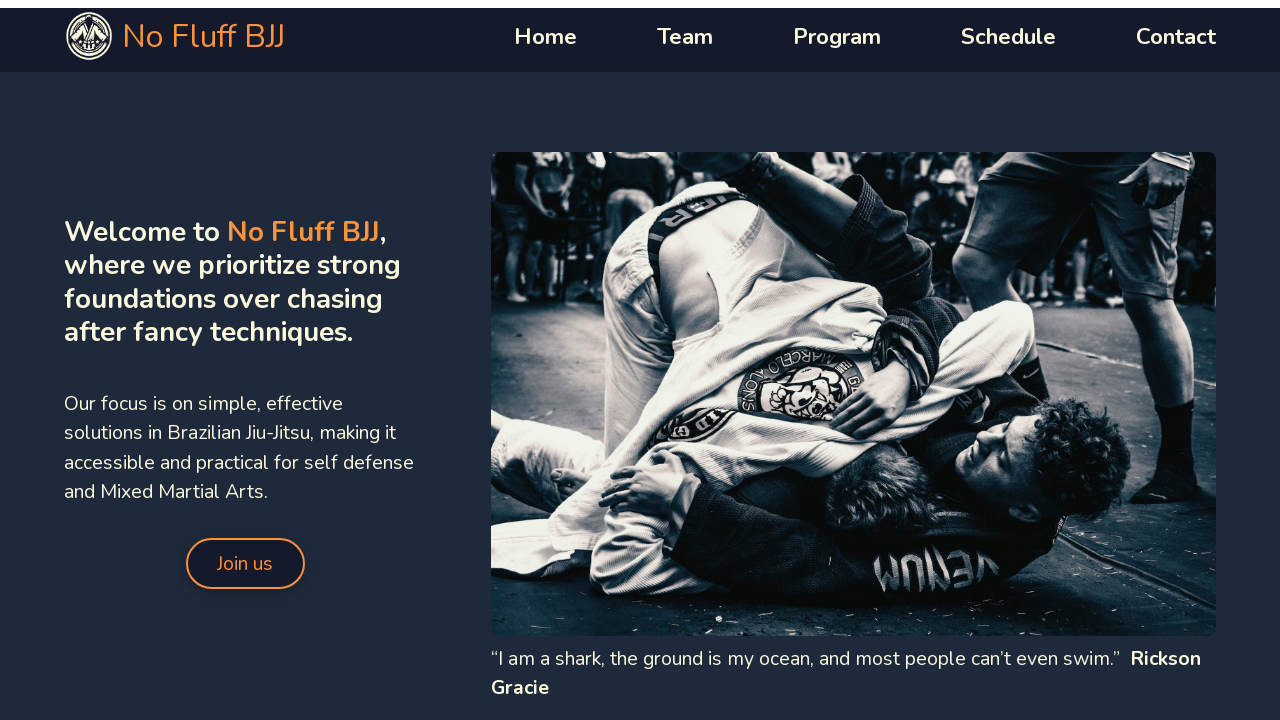

Team section became visible
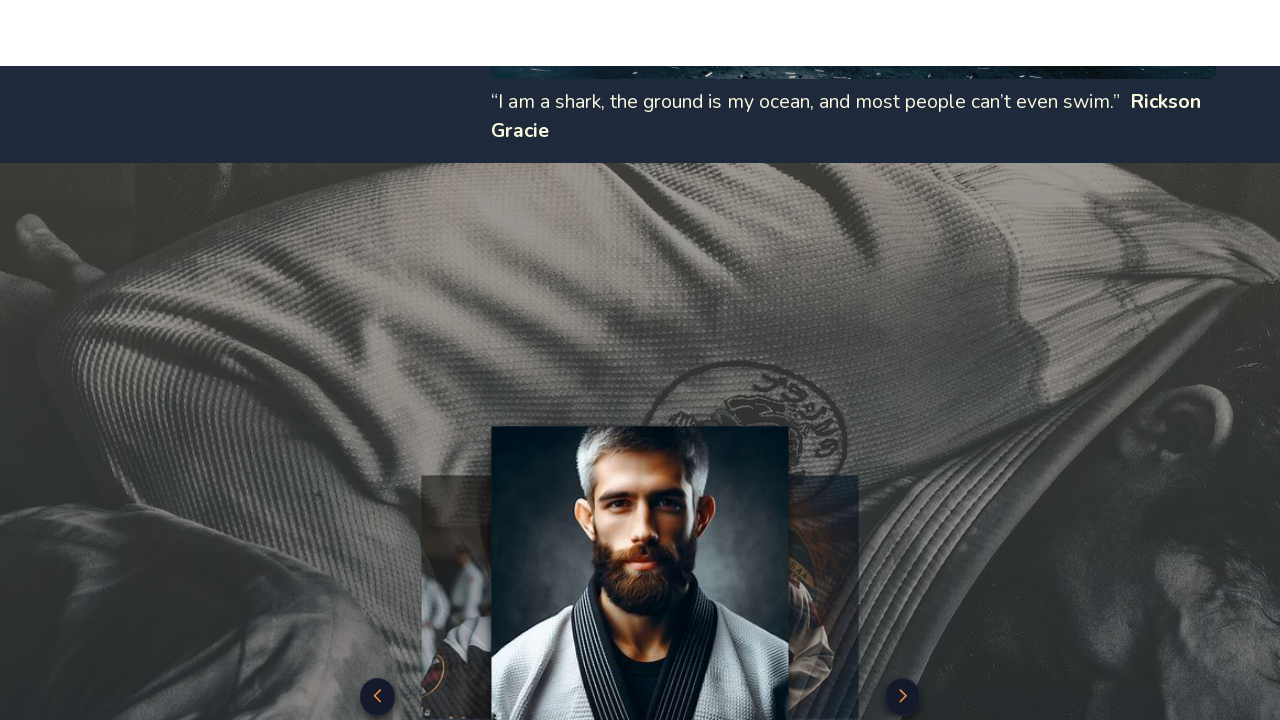

Clicked Program navigation link at (837, 36) on internal:testid=[data-testid="test-program"s]
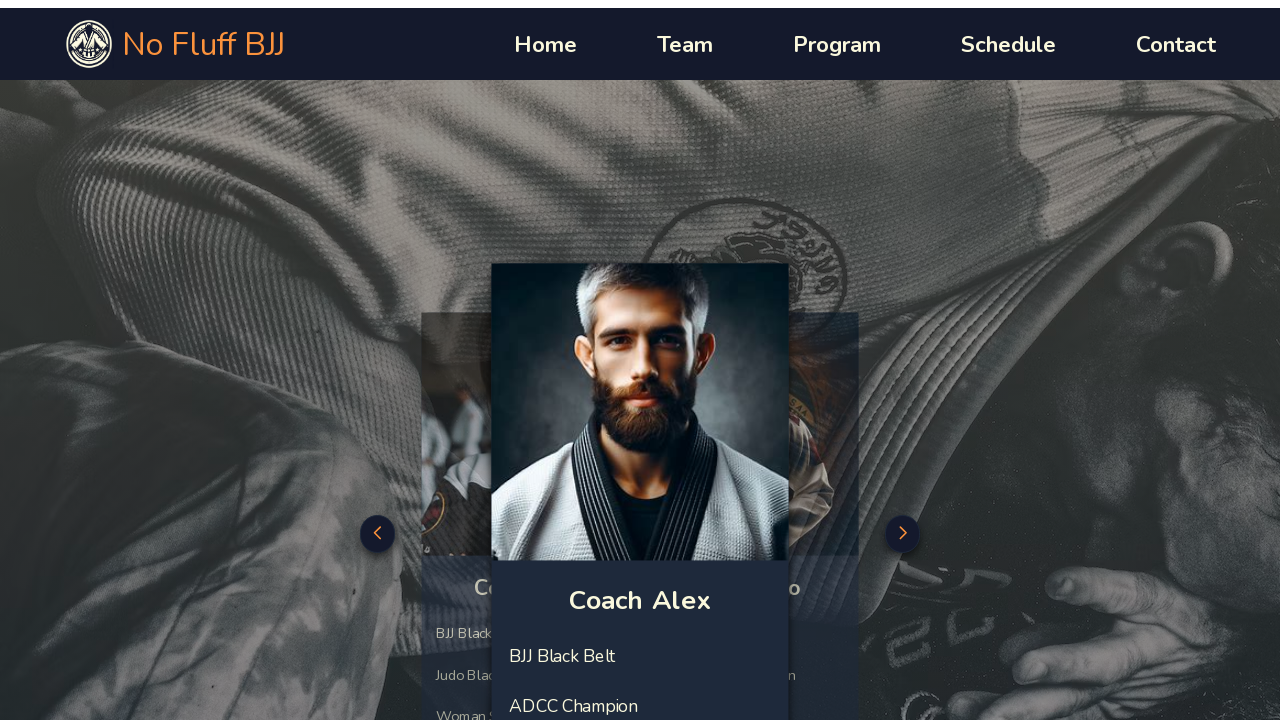

Program section became visible
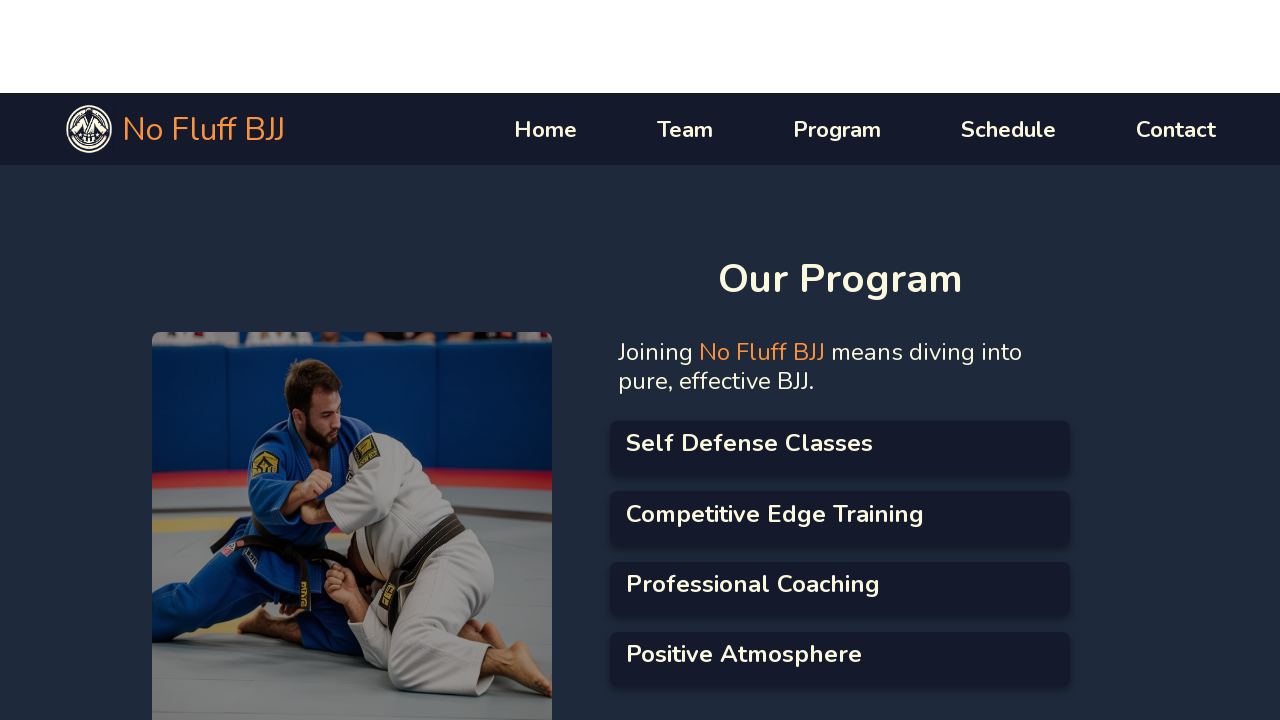

Clicked Schedule navigation link at (1008, 36) on internal:testid=[data-testid="test-schedule"s]
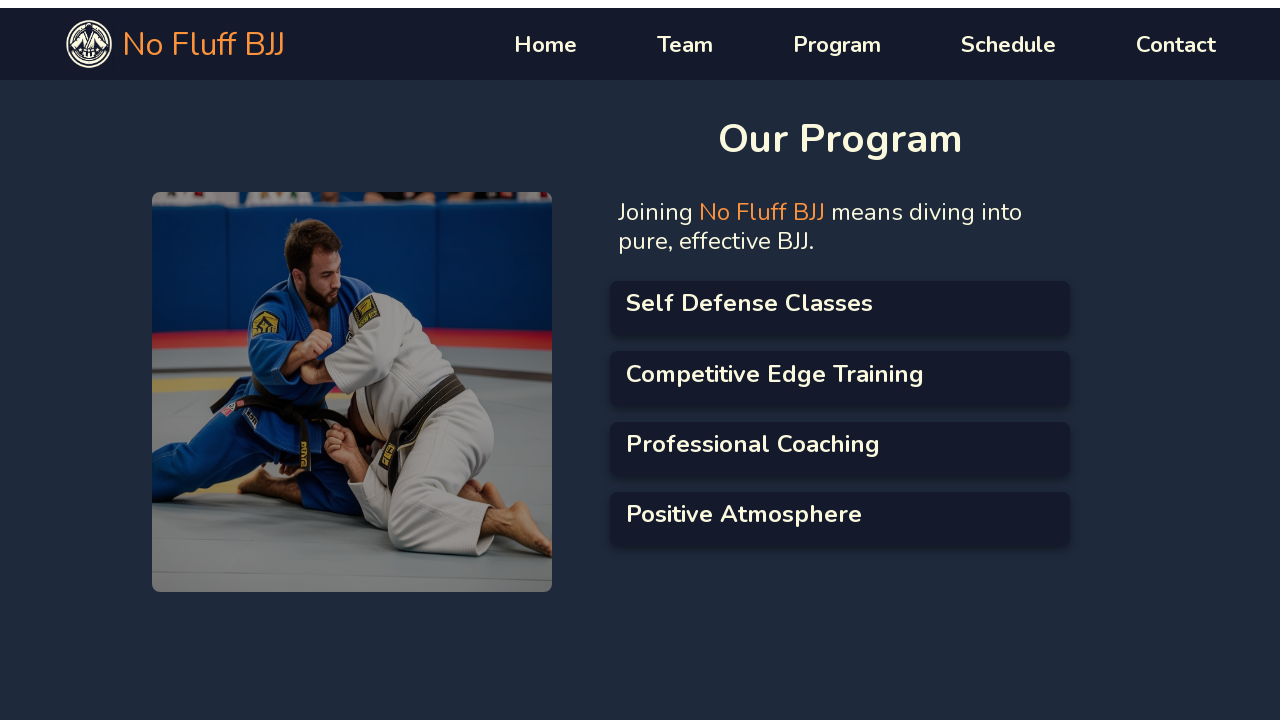

Schedule section became visible
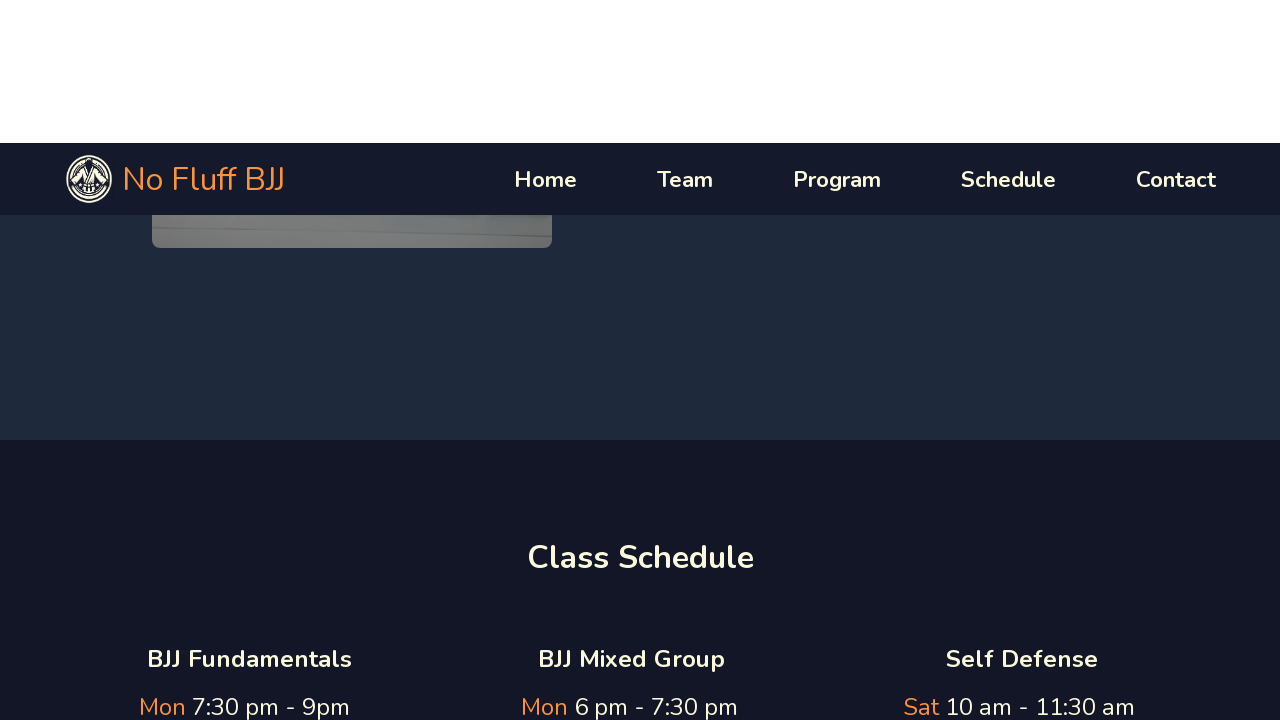

Clicked Contact navigation link at (1176, 36) on internal:testid=[data-testid="test-contact"s]
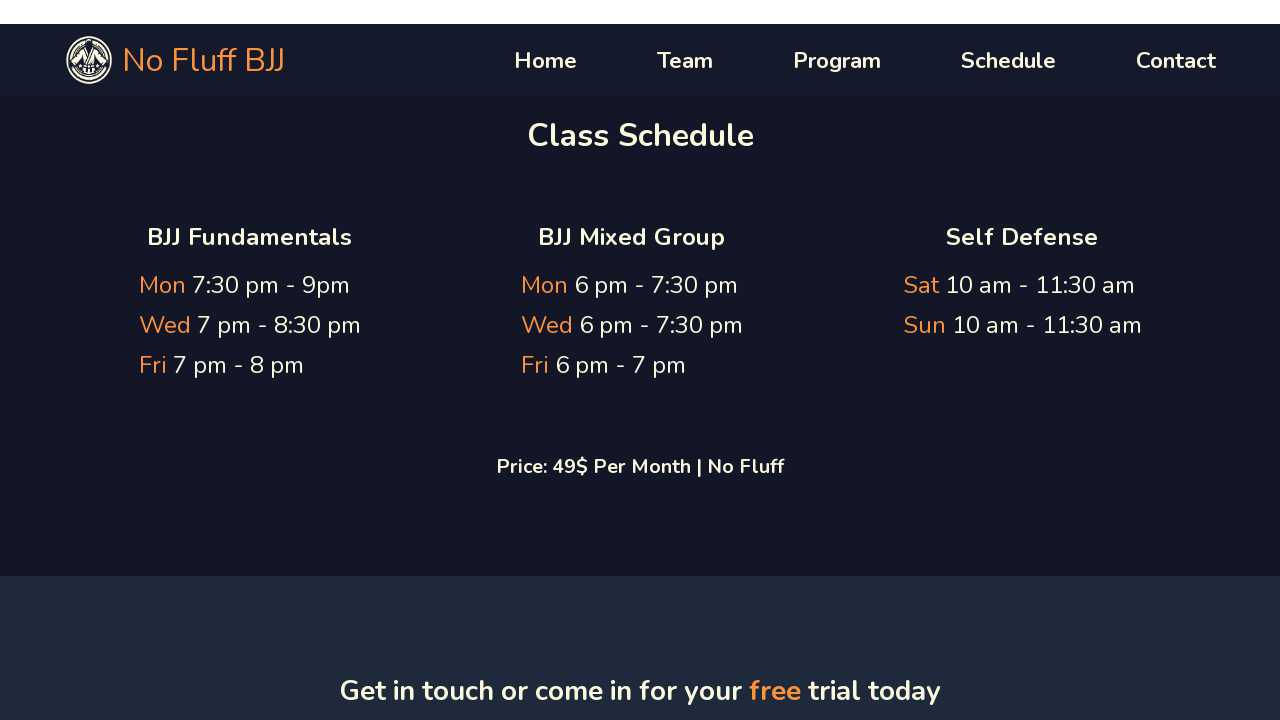

Contact section became visible
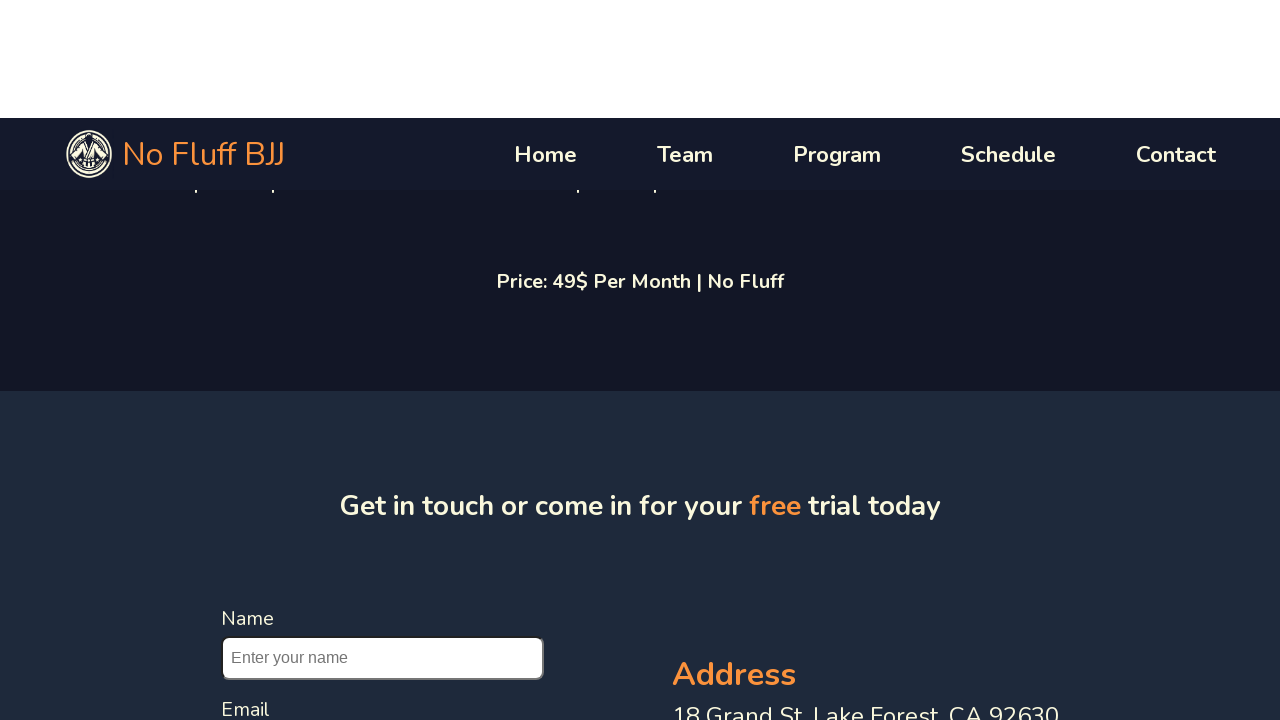

Clicked Home navigation link at (546, 36) on internal:testid=[data-testid="test-home"s]
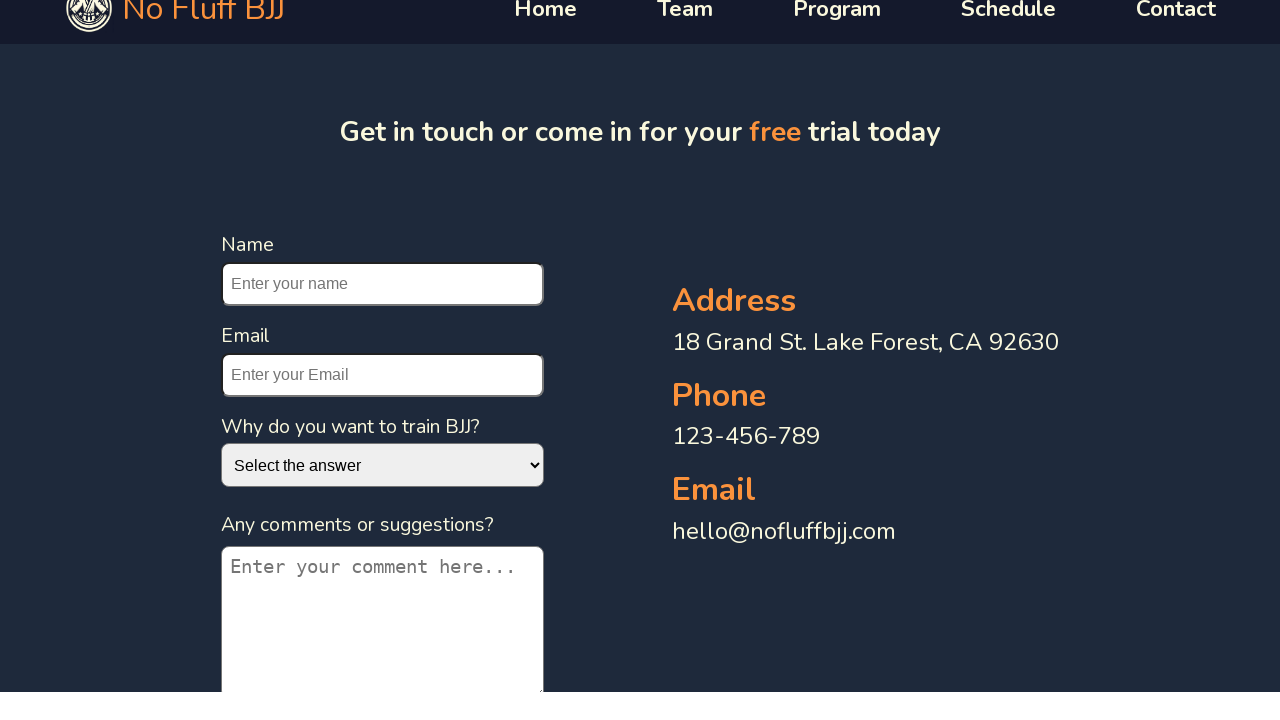

Waited for home section navigation to complete
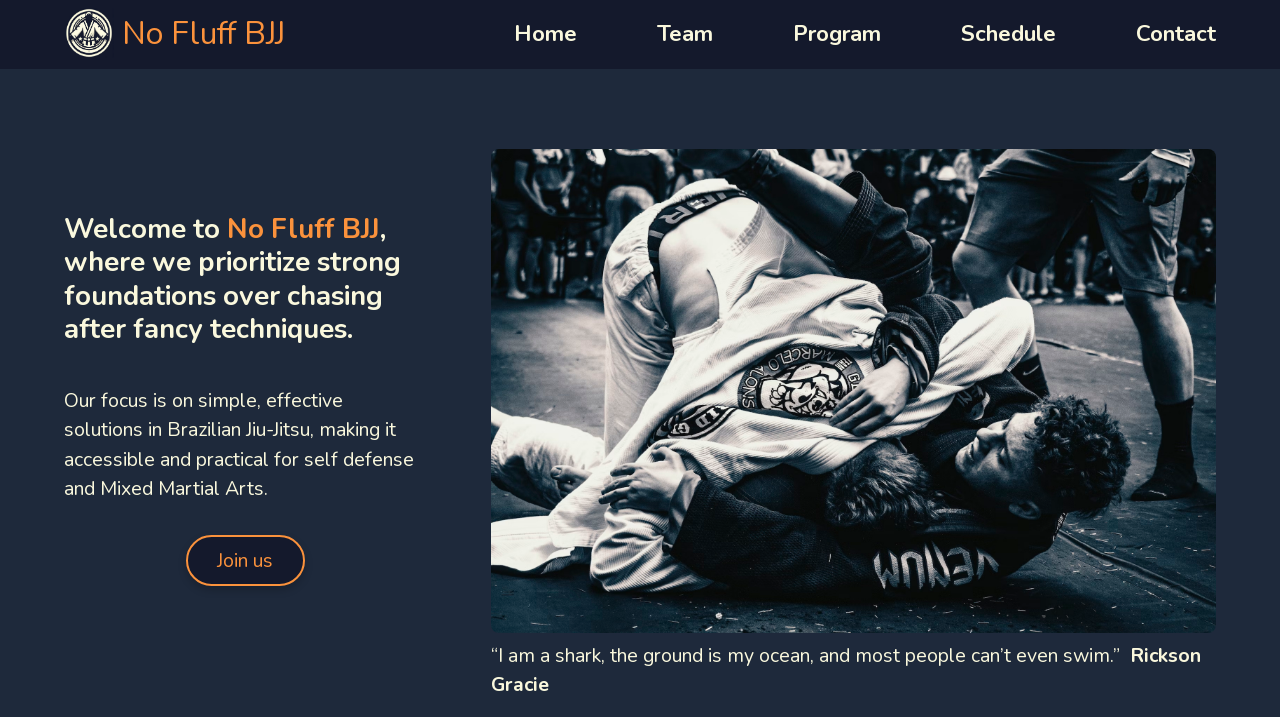

Clicked hero CTA button at (245, 564) on internal:testid=[data-testid="test-cta--hero"s]
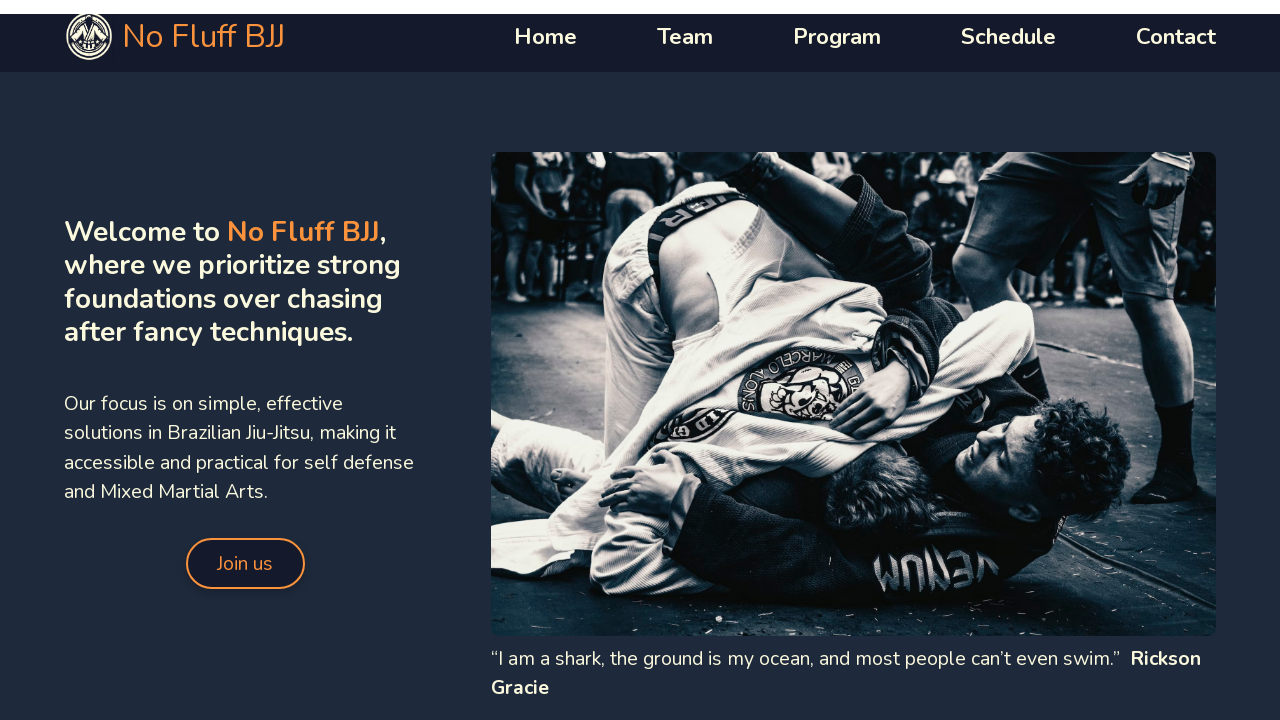

Contact section became visible after clicking hero CTA button
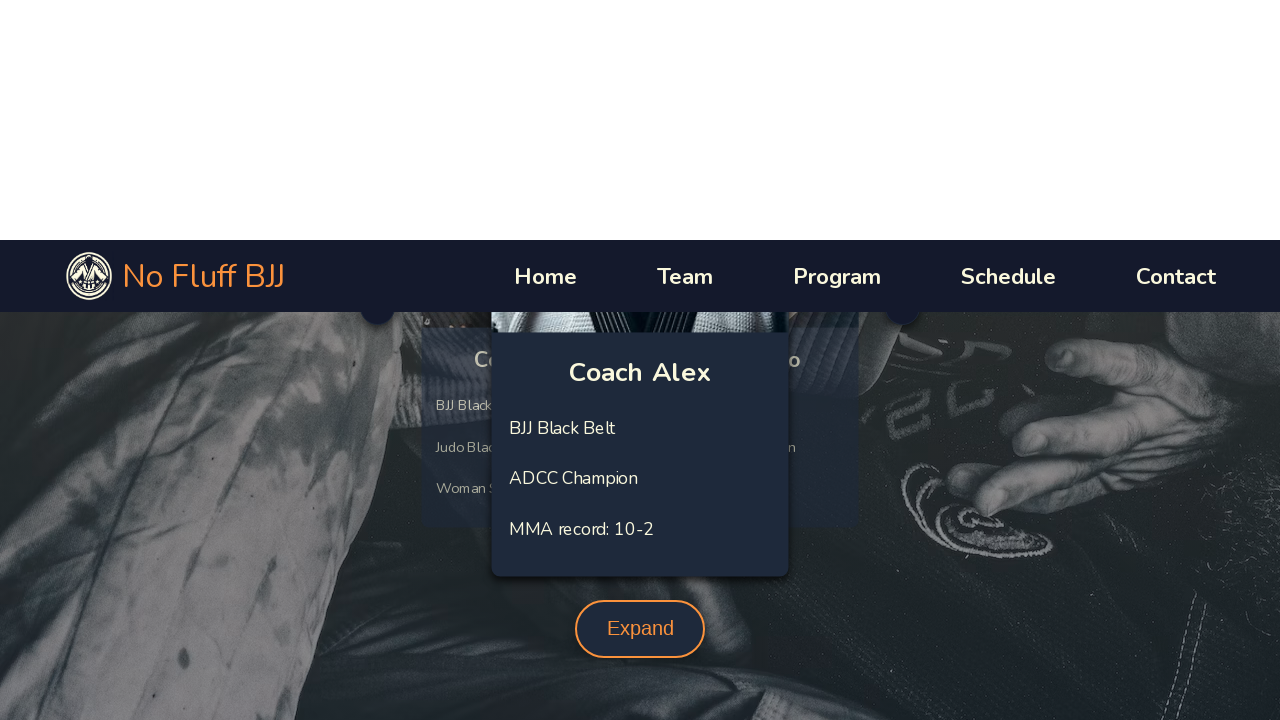

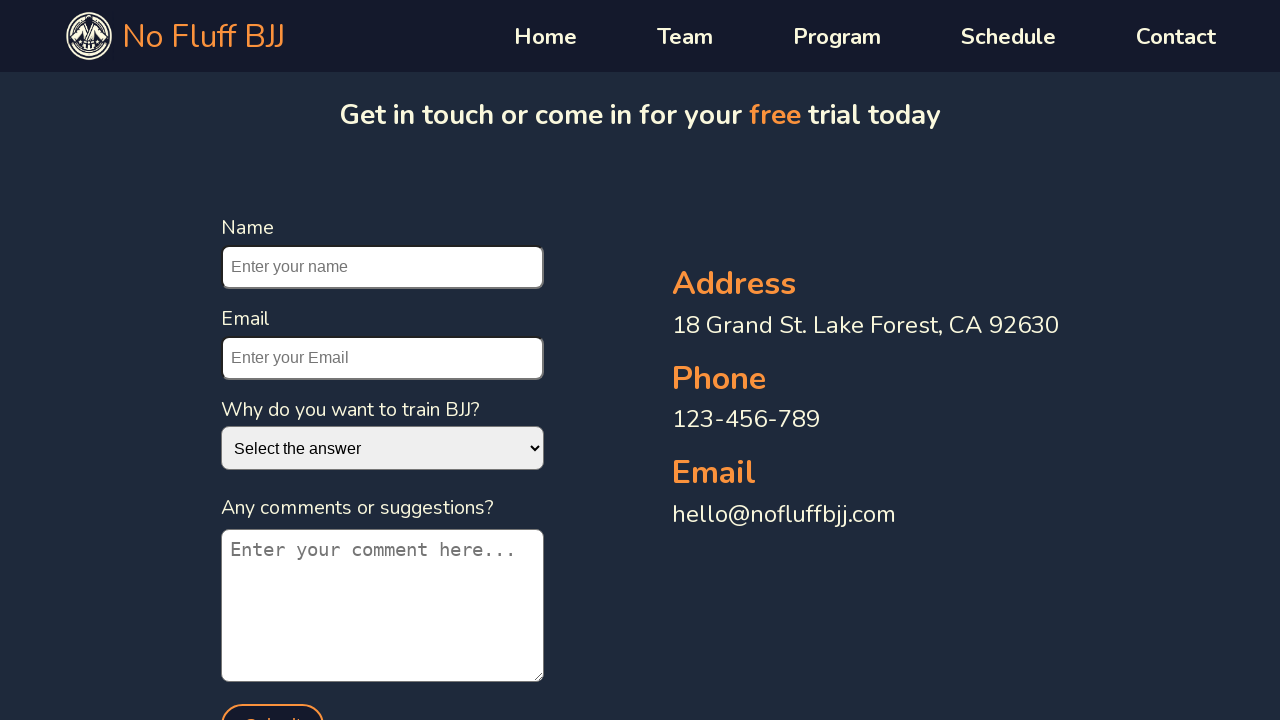